Tests login form validation when username field is left empty

Starting URL: https://www.saucedemo.com/

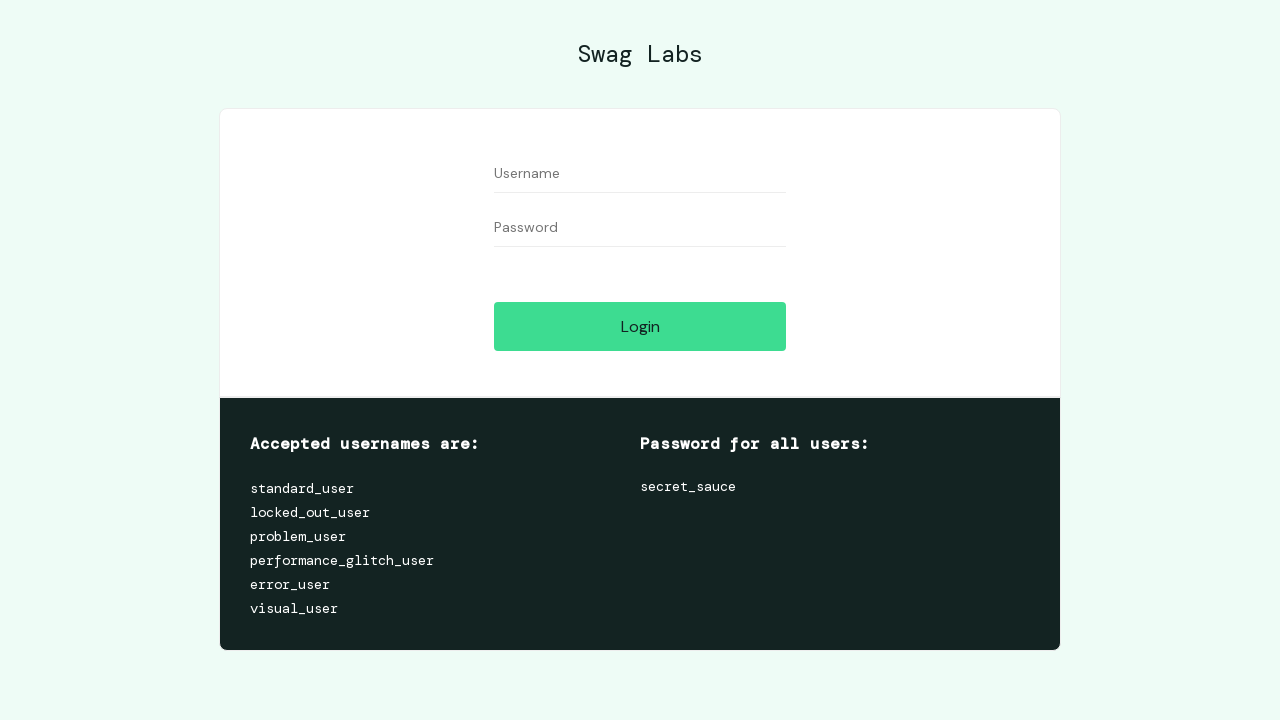

Left username field empty on #user-name
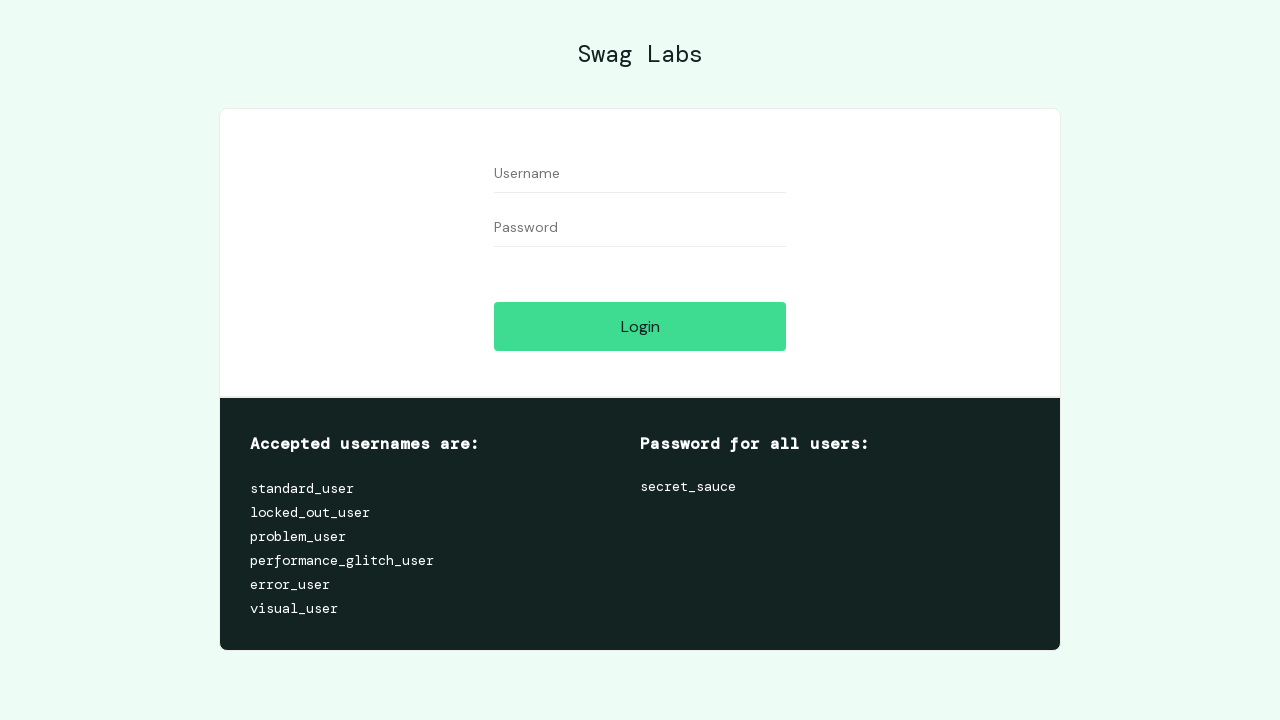

Filled password field with 'secret_sauce' on #password
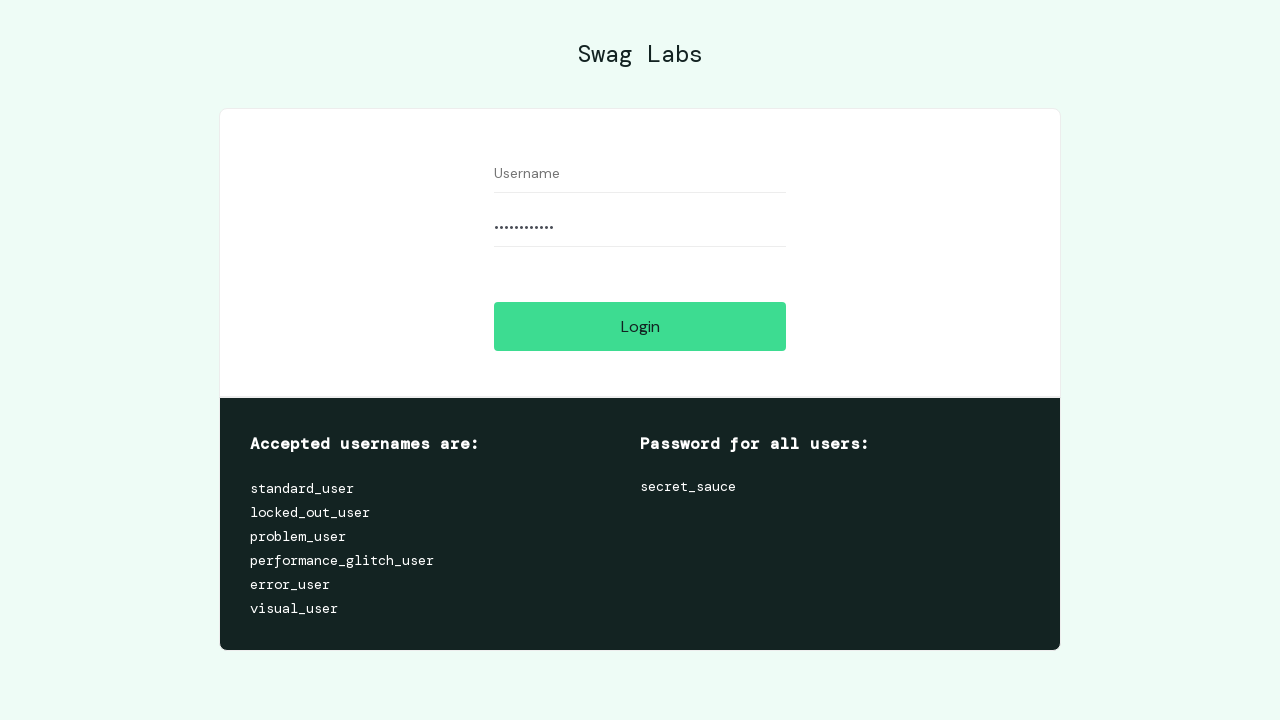

Clicked login button at (640, 326) on #login-button
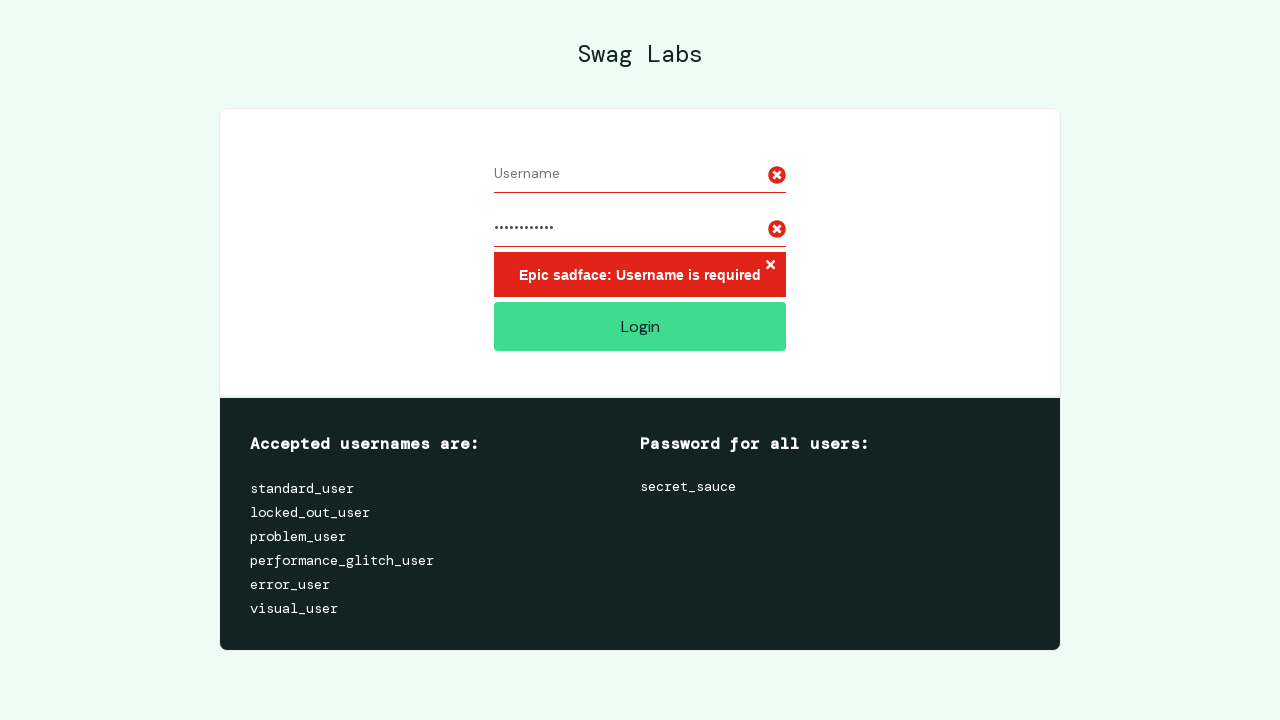

Error message container appeared - login validation failed as expected
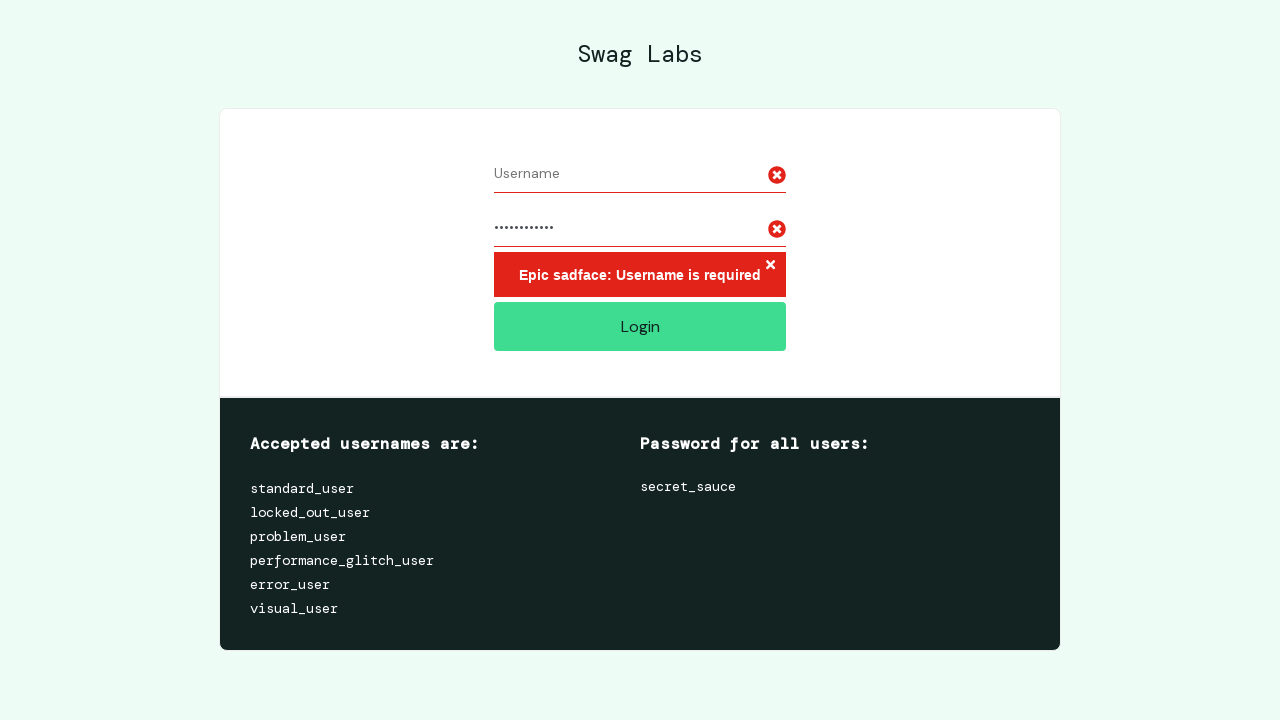

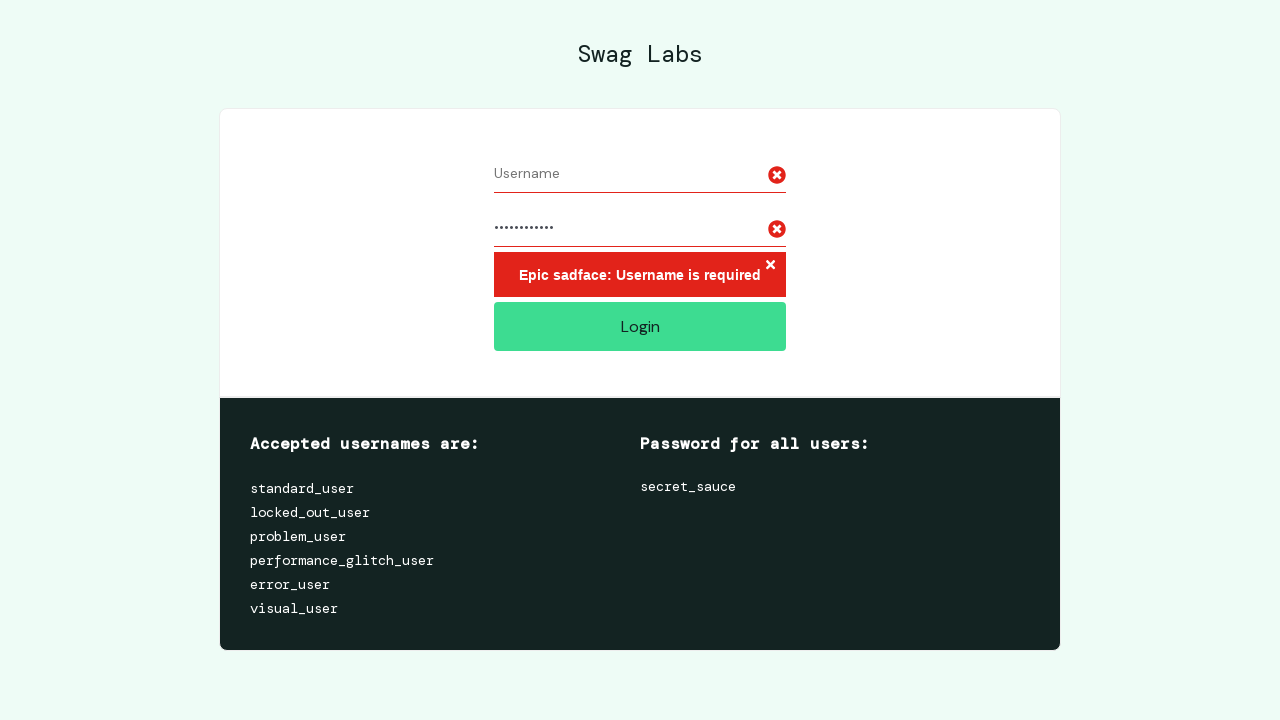